Tests multiple checkboxes by pressing space on each to toggle their state.

Starting URL: https://seleniumbase.io/demo_page

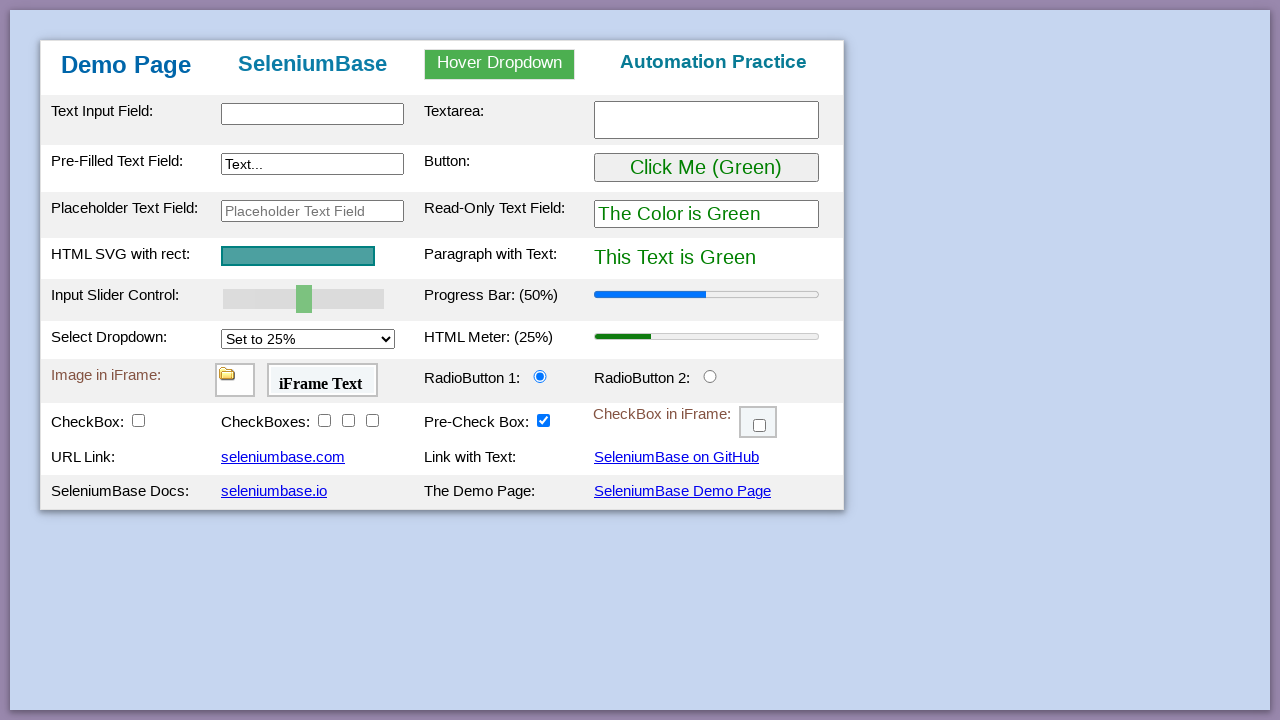

Demo page loaded - waited for #tbodyId selector
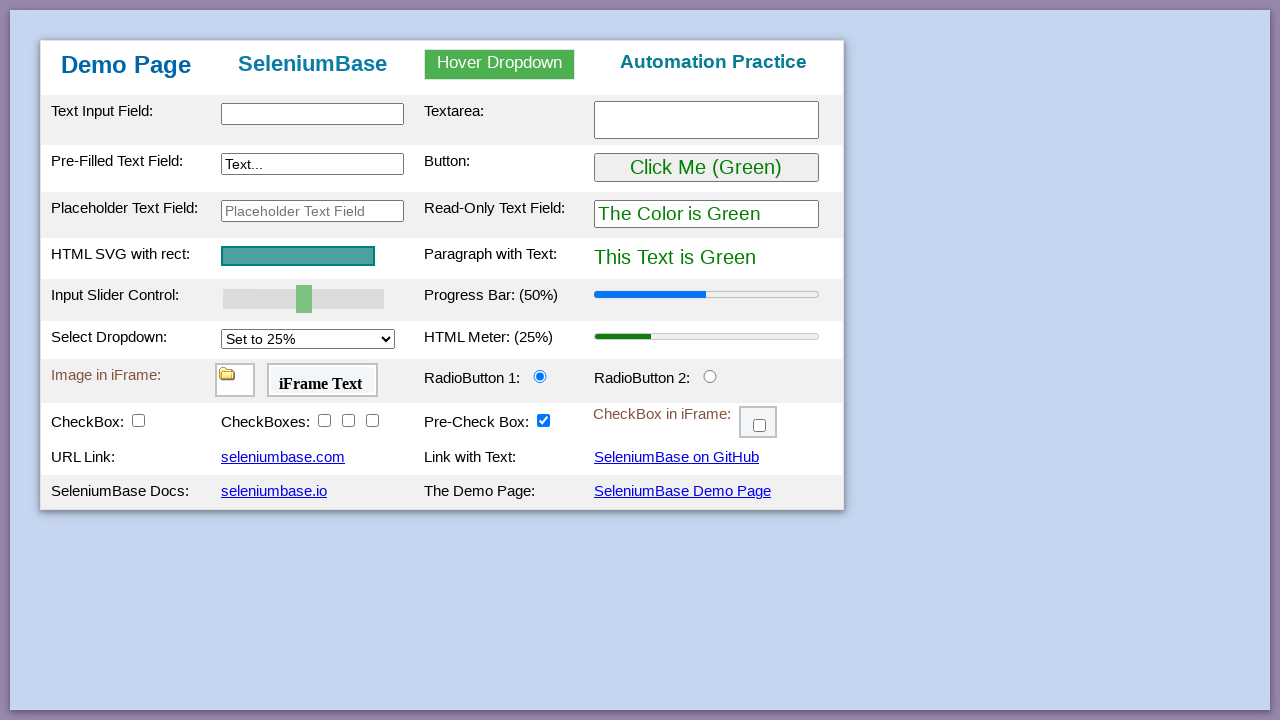

Located all checkboxes in the CheckBoxes row
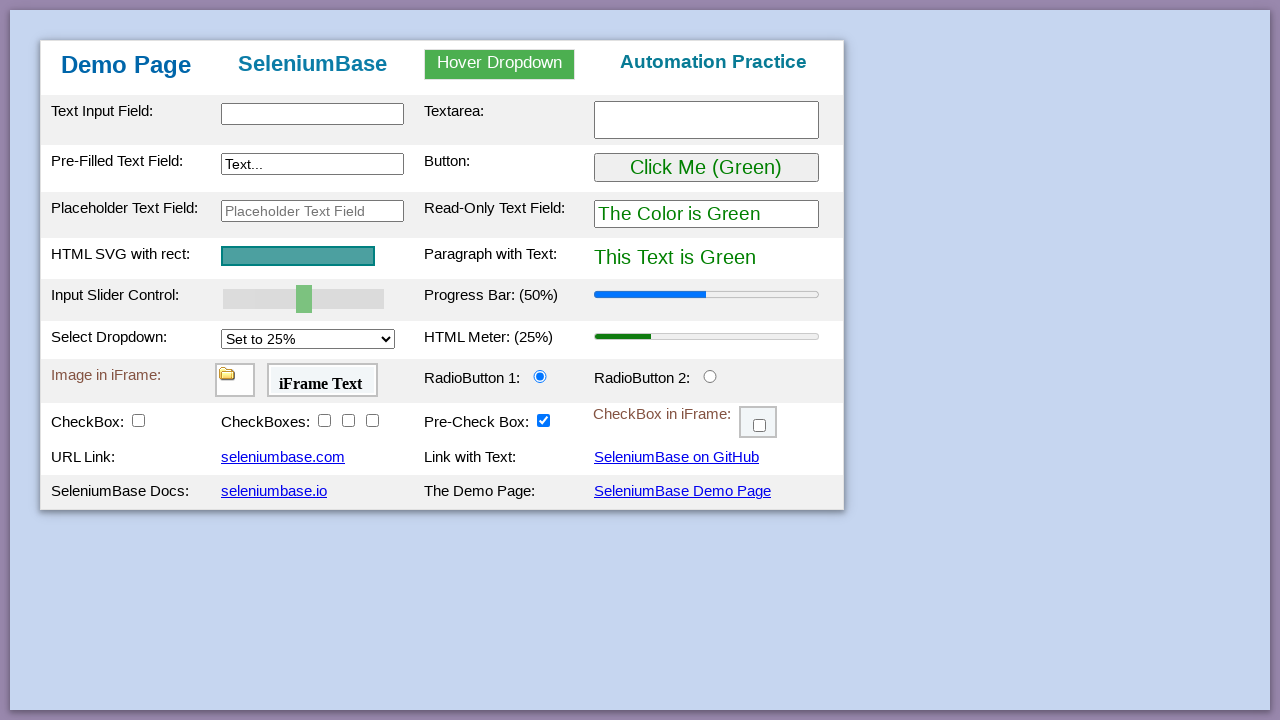

Found 3 checkboxes to toggle
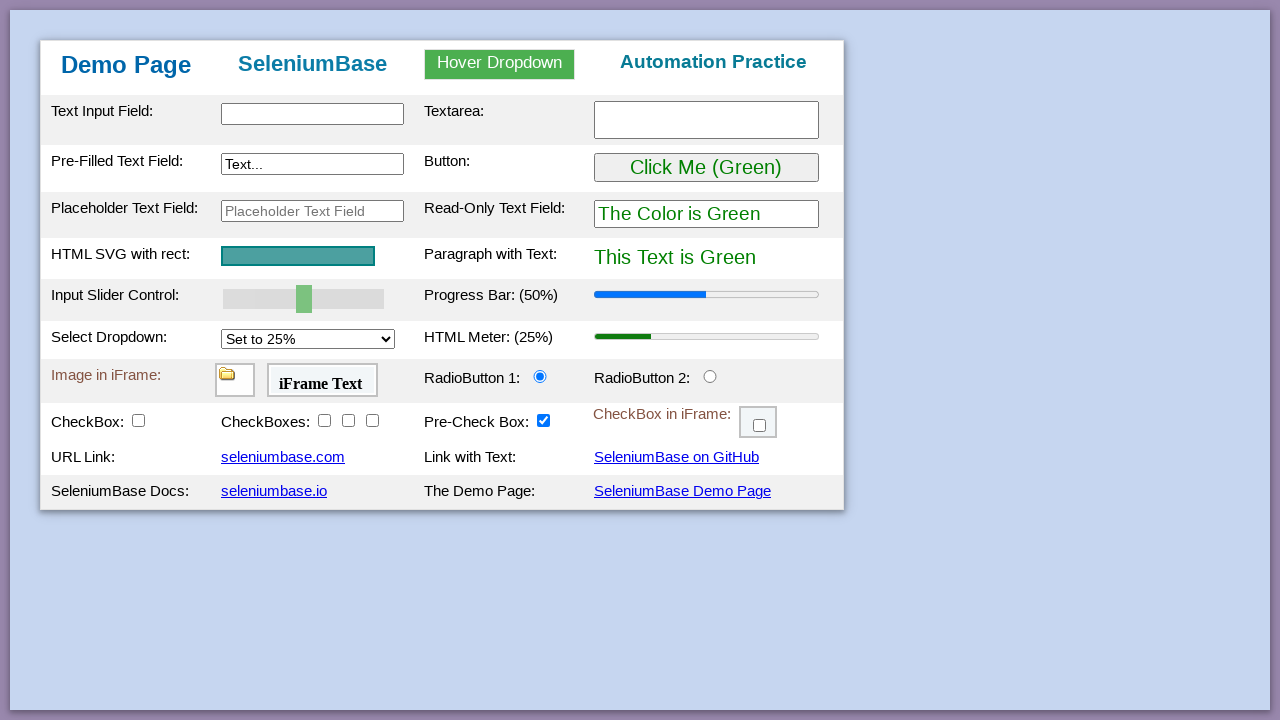

Pressed Space to toggle checkbox 1 of 3 on xpath=//td[contains(text(),"CheckBoxes")]/input[@type="checkbox"] >> nth=0
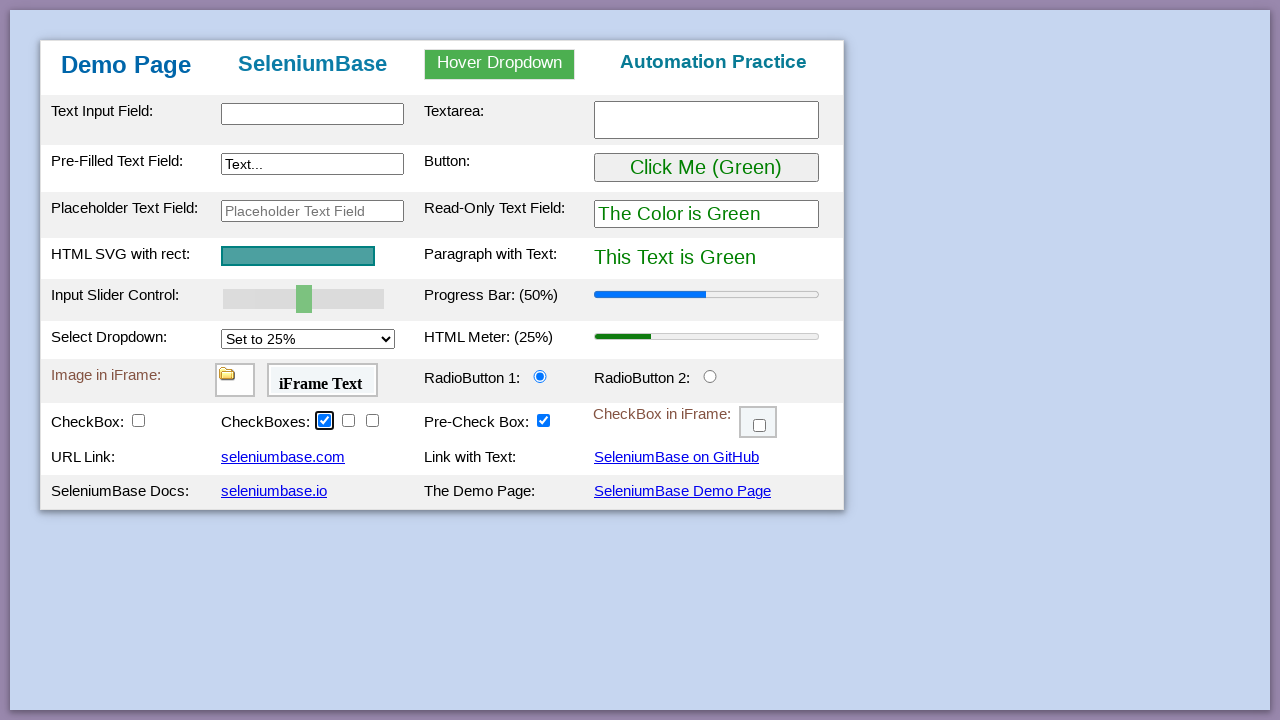

Pressed Space to toggle checkbox 2 of 3 on xpath=//td[contains(text(),"CheckBoxes")]/input[@type="checkbox"] >> nth=1
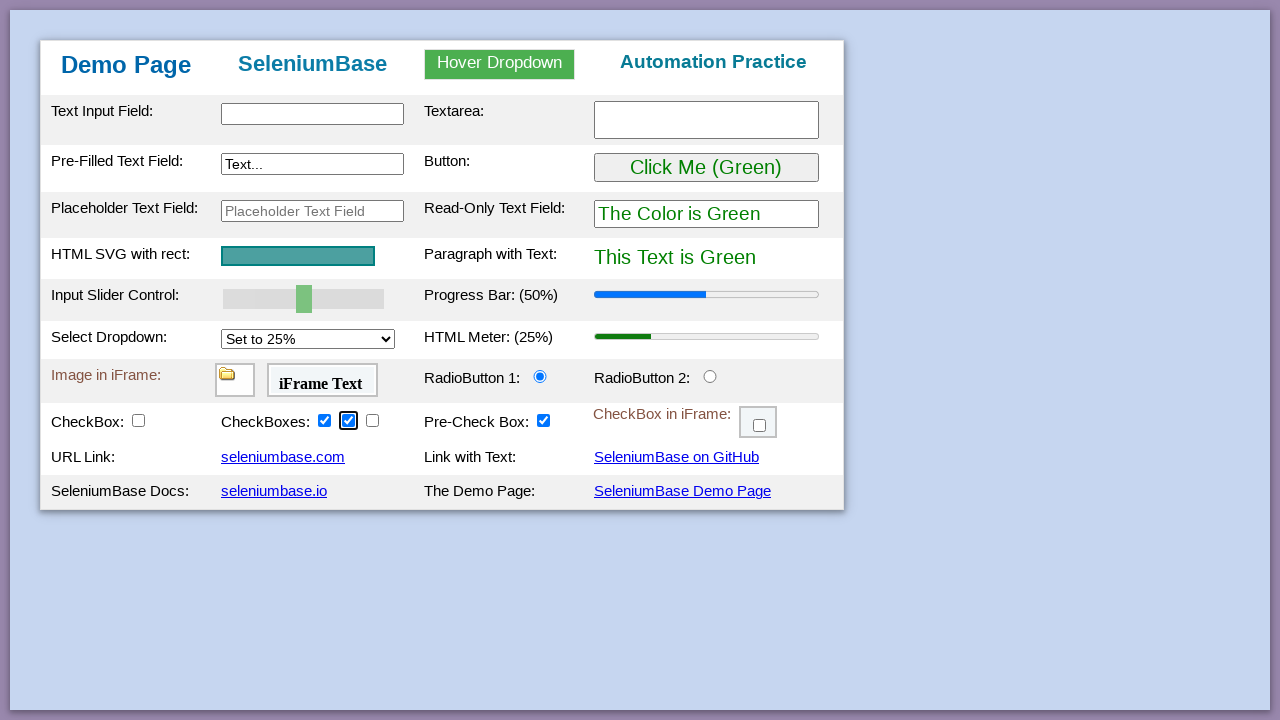

Pressed Space to toggle checkbox 3 of 3 on xpath=//td[contains(text(),"CheckBoxes")]/input[@type="checkbox"] >> nth=2
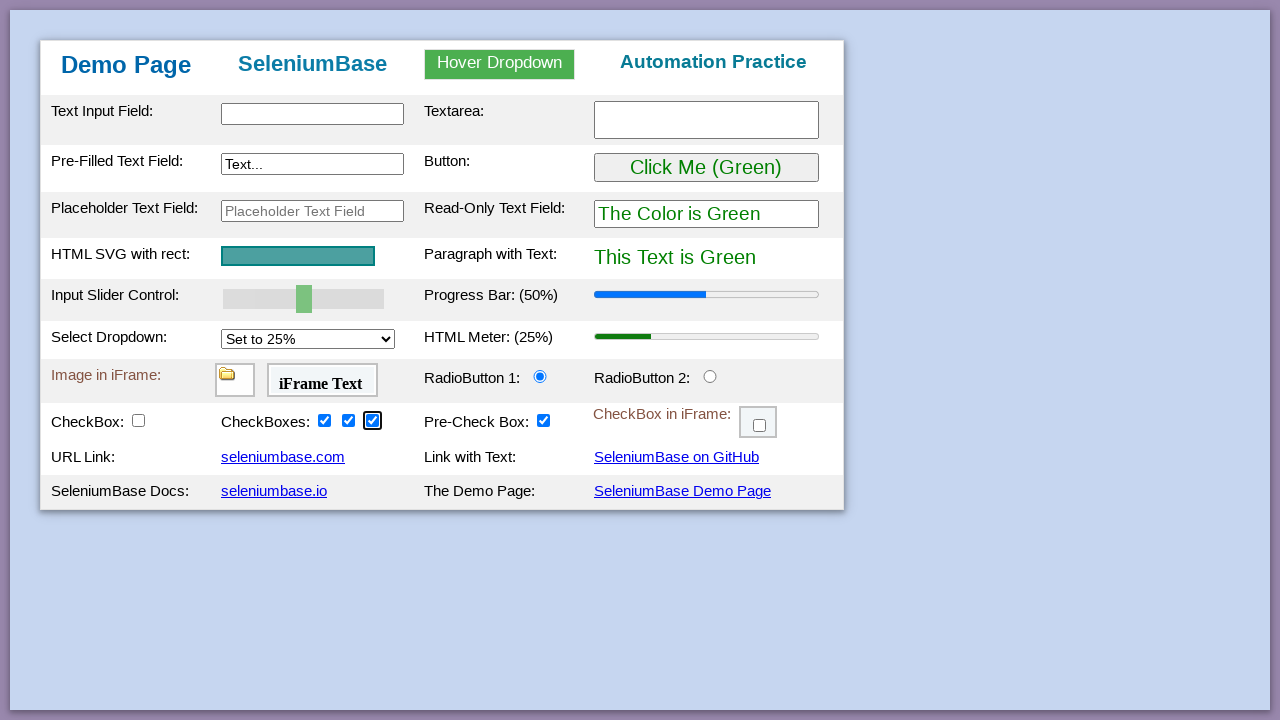

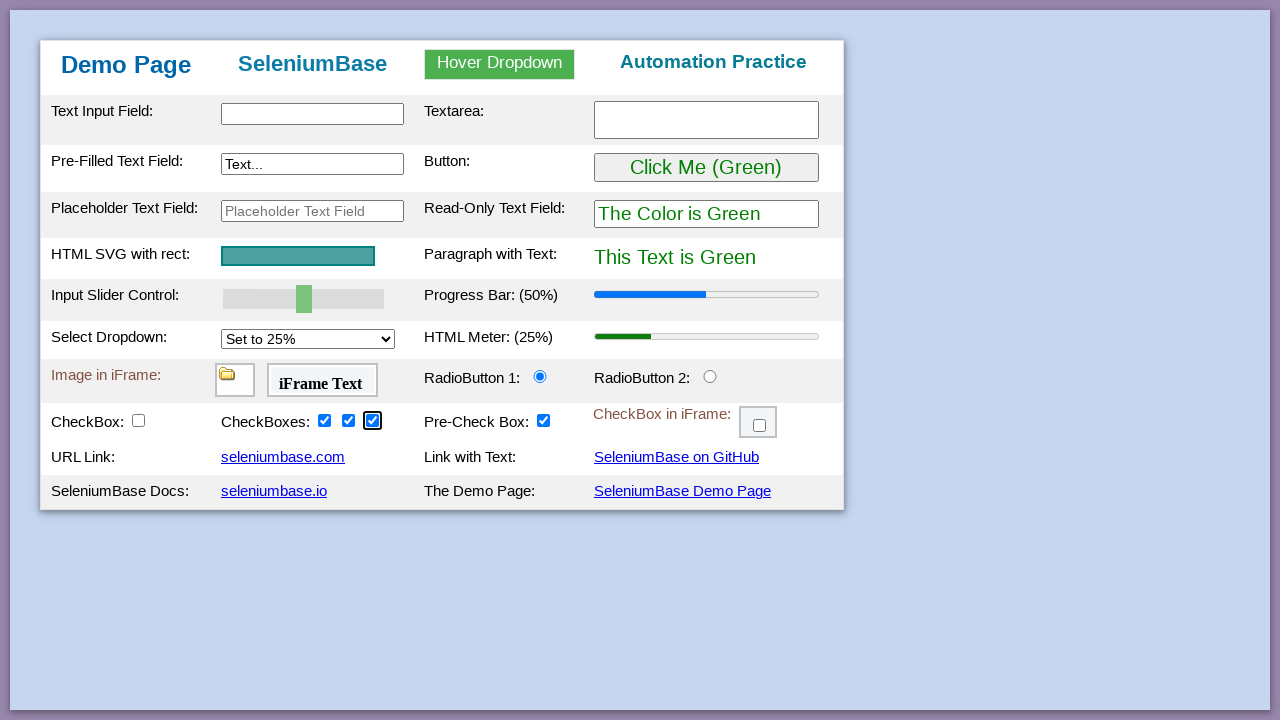